Loads the WebdriverIO homepage and verifies the page has loaded for visual comparison

Starting URL: https://webdriver.io

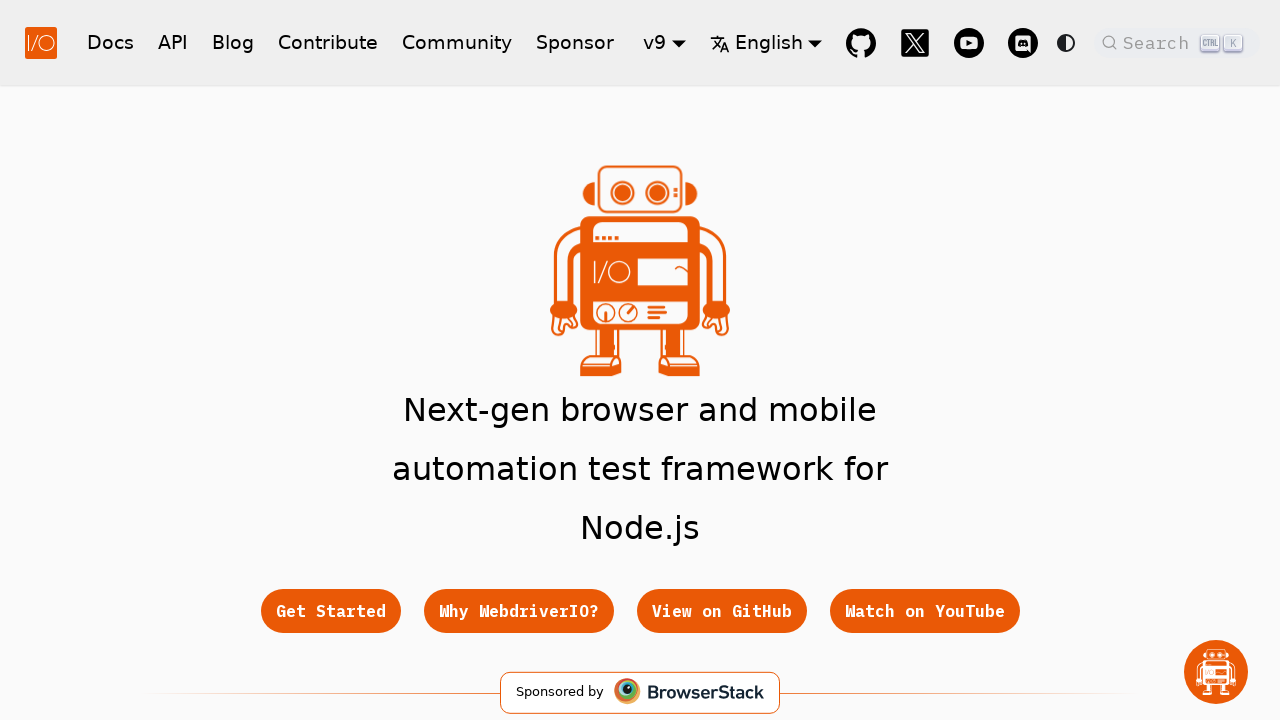

WebdriverIO homepage loaded with networkidle state reached
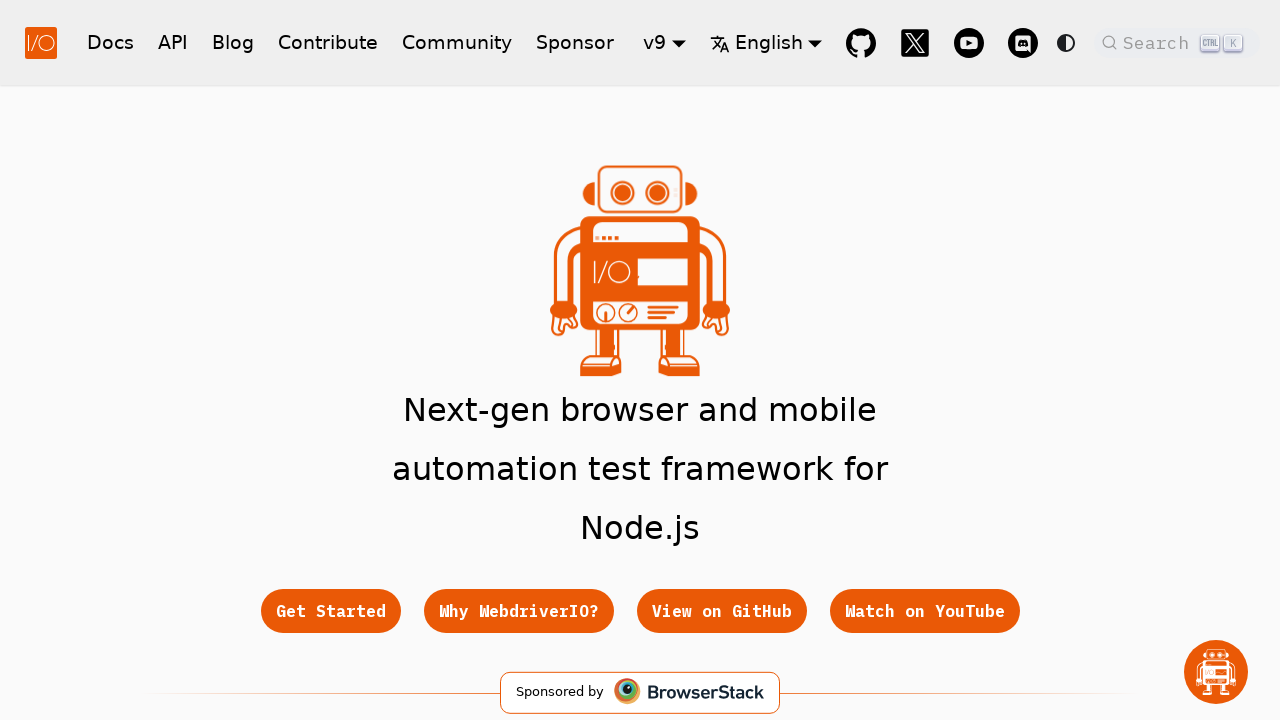

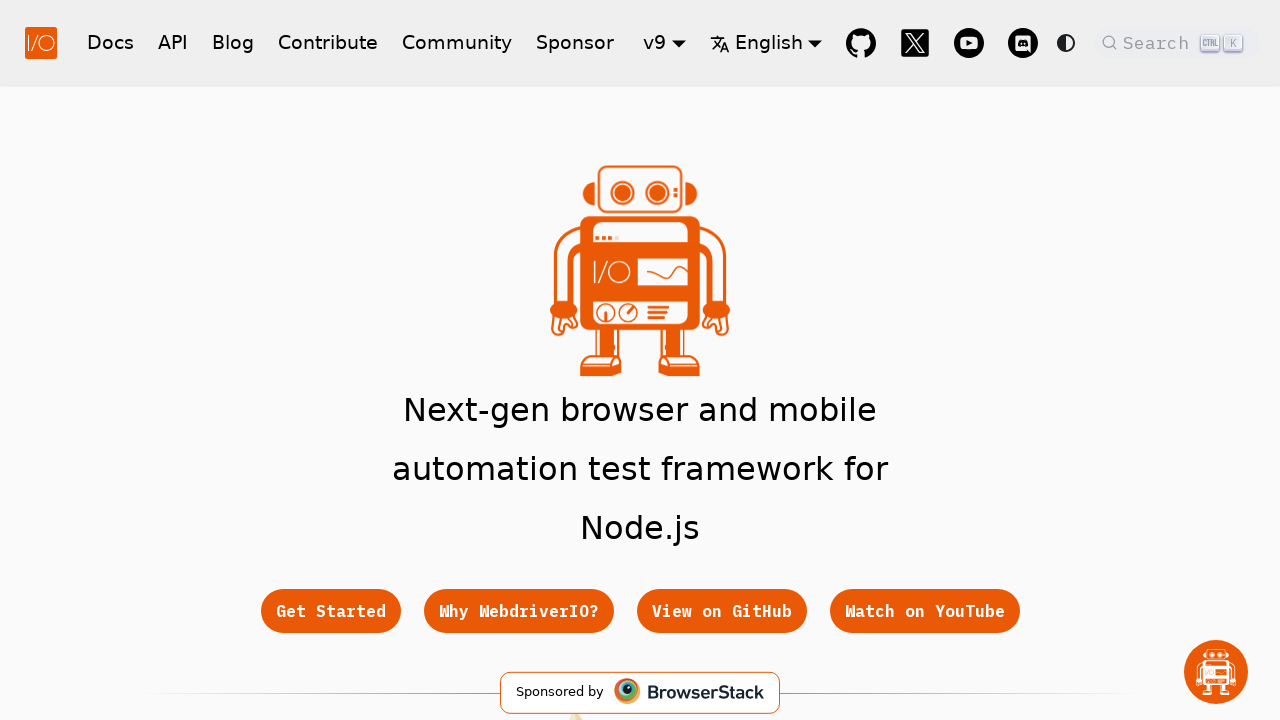